Navigates to the ATID Demo Store and verifies the page title contains the expected text

Starting URL: https://atid.store

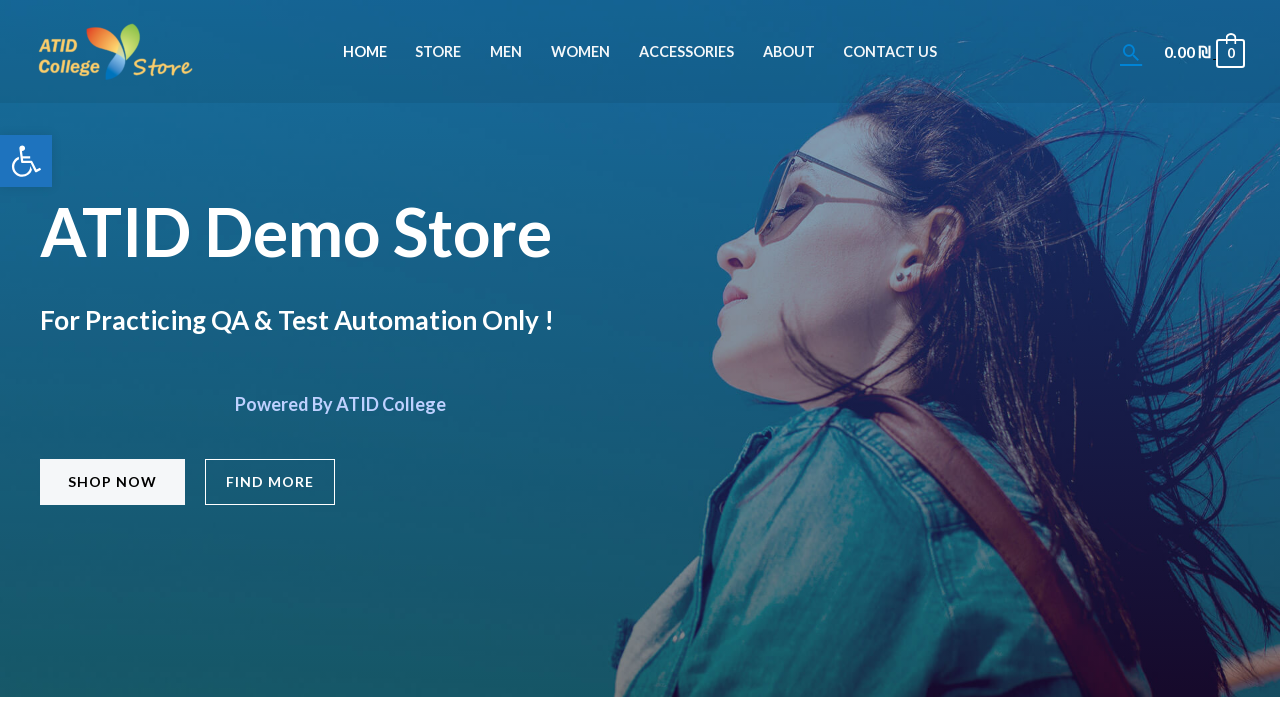

Navigated to https://atid.store
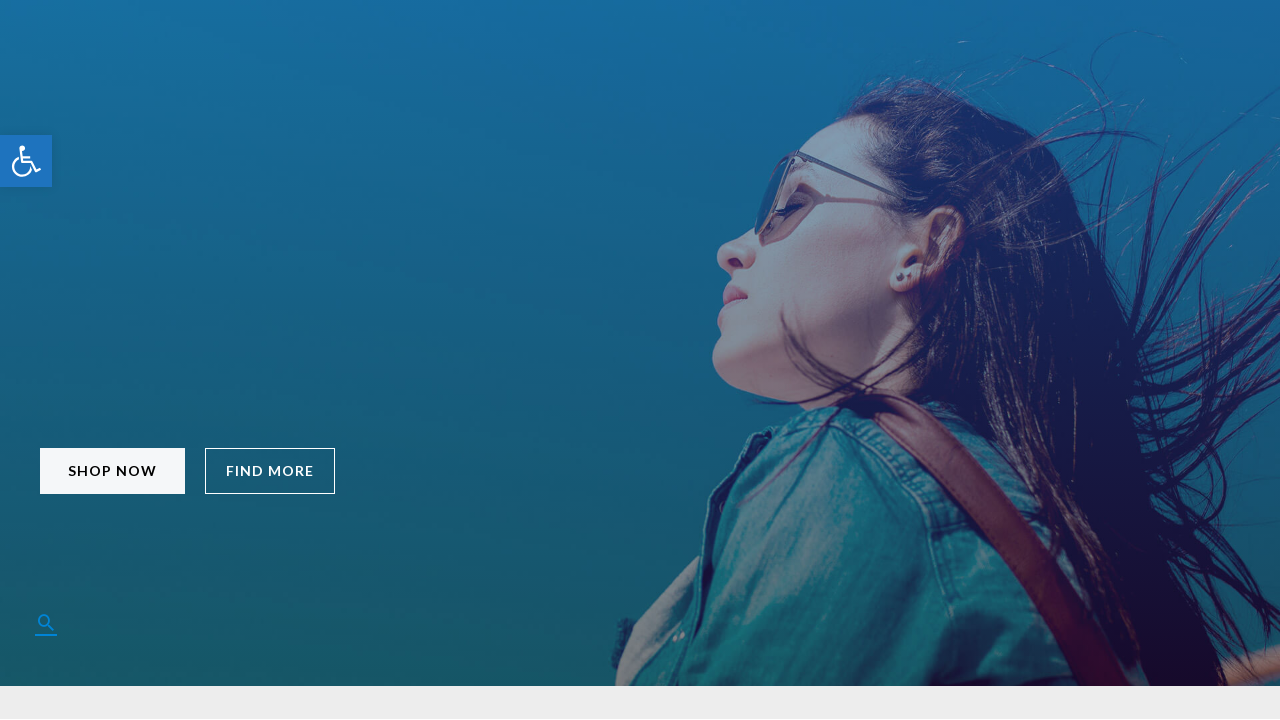

Verified page title contains 'ATID Demo Store'
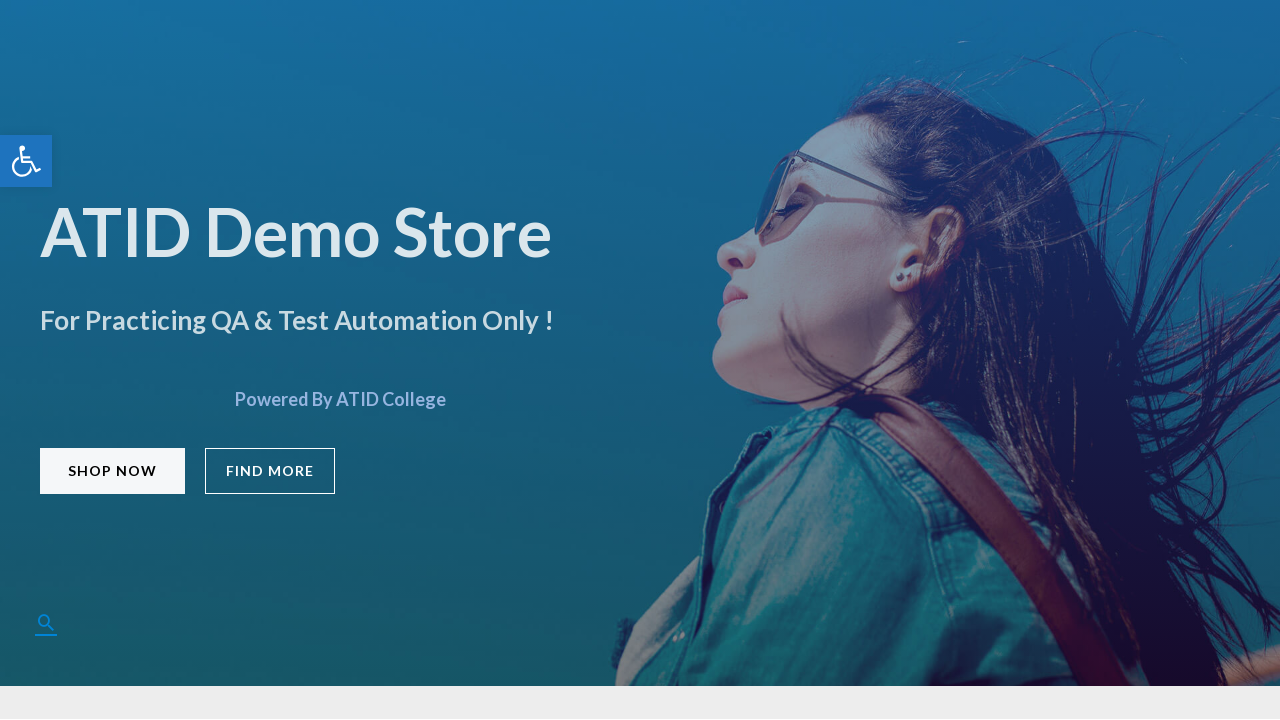

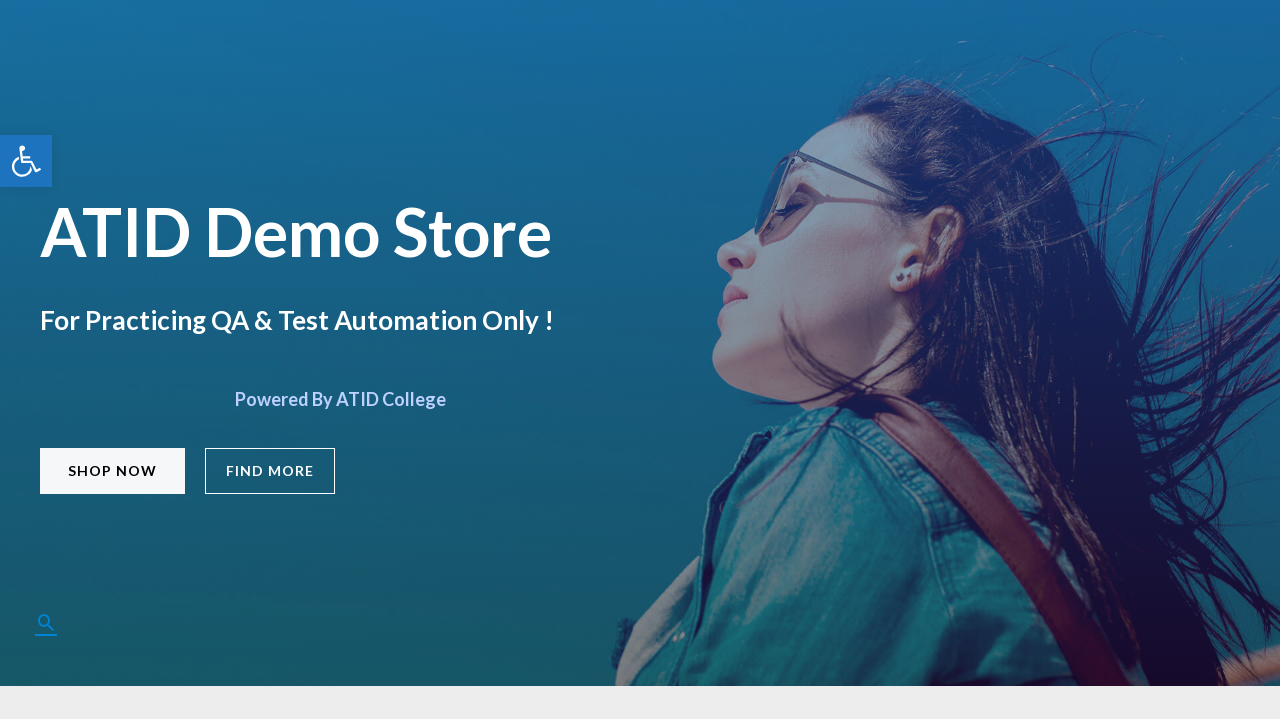